Tests dynamic loading functionality by navigating to Example 2, clicking the Start button, and verifying that "Hello World!" text appears after the dynamic load completes.

Starting URL: https://the-internet.herokuapp.com/dynamic_loading

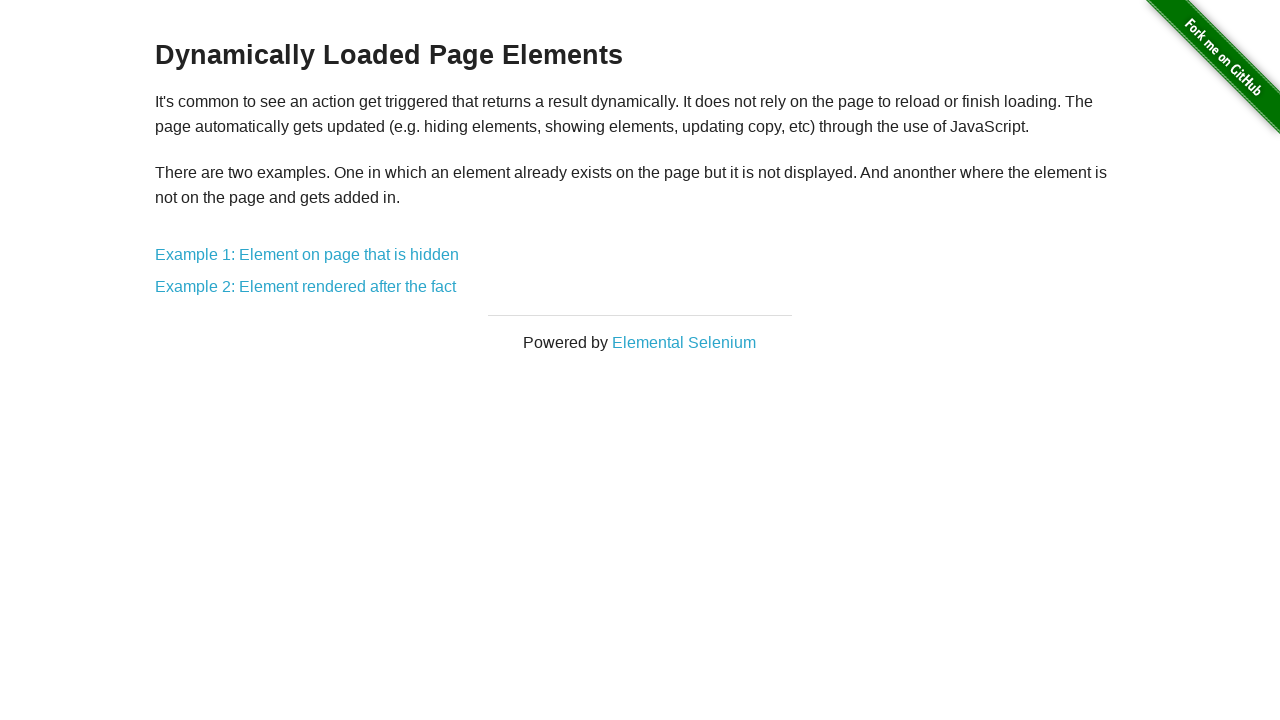

Clicked on Example 2: Element rendered after the fact link at (306, 287) on a[href='/dynamic_loading/2']
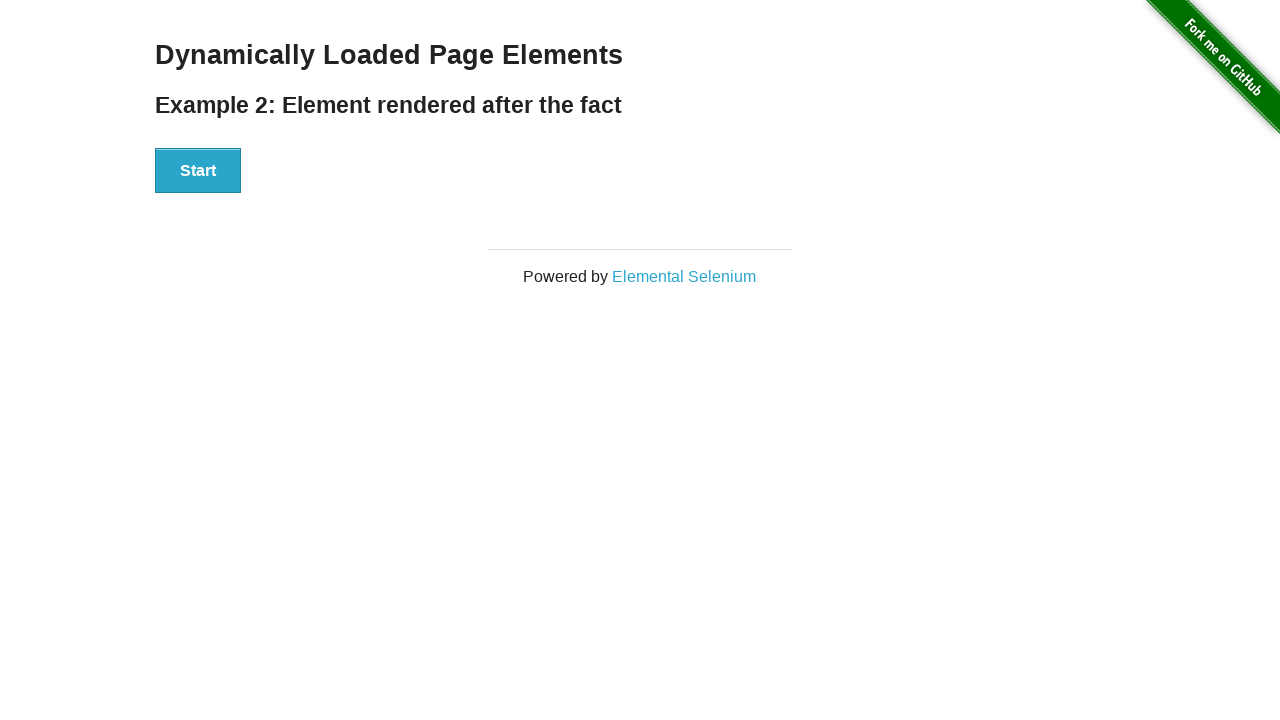

Clicked the Start button to begin dynamic loading at (198, 171) on button:has-text('Start')
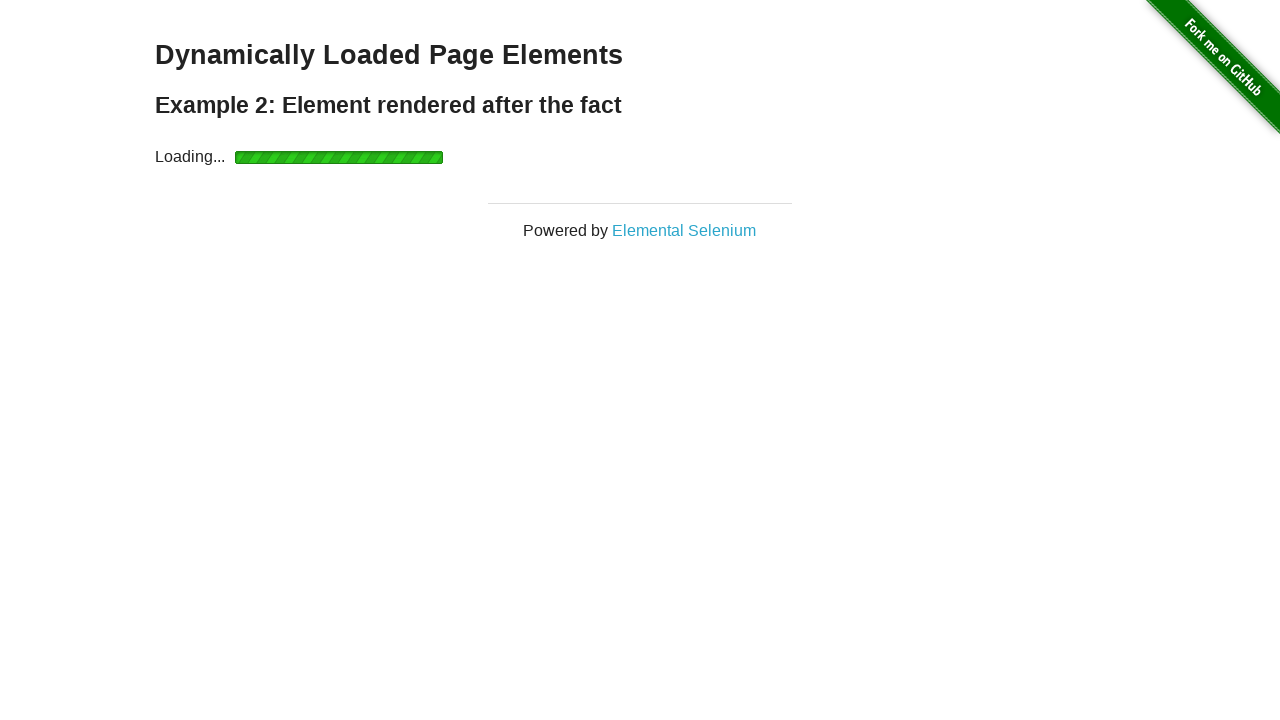

Waited for the loading to complete and #finish element to become visible
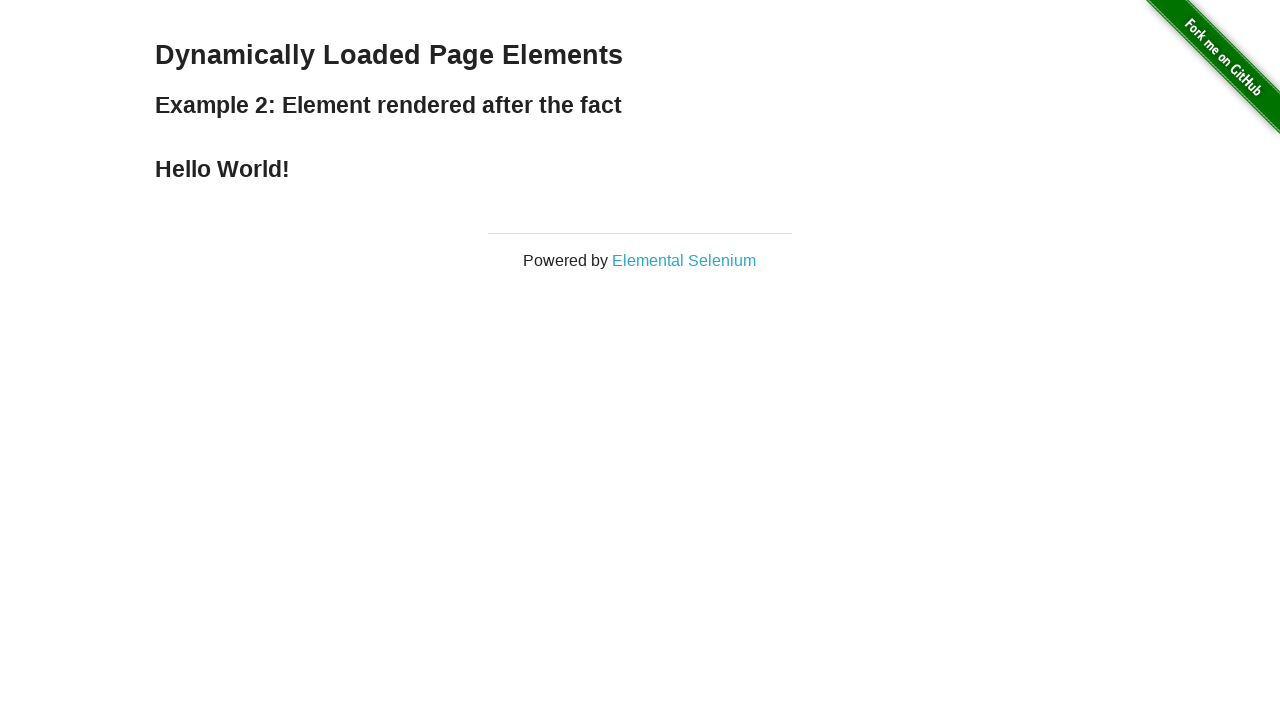

Located the #finish h4 element containing the text
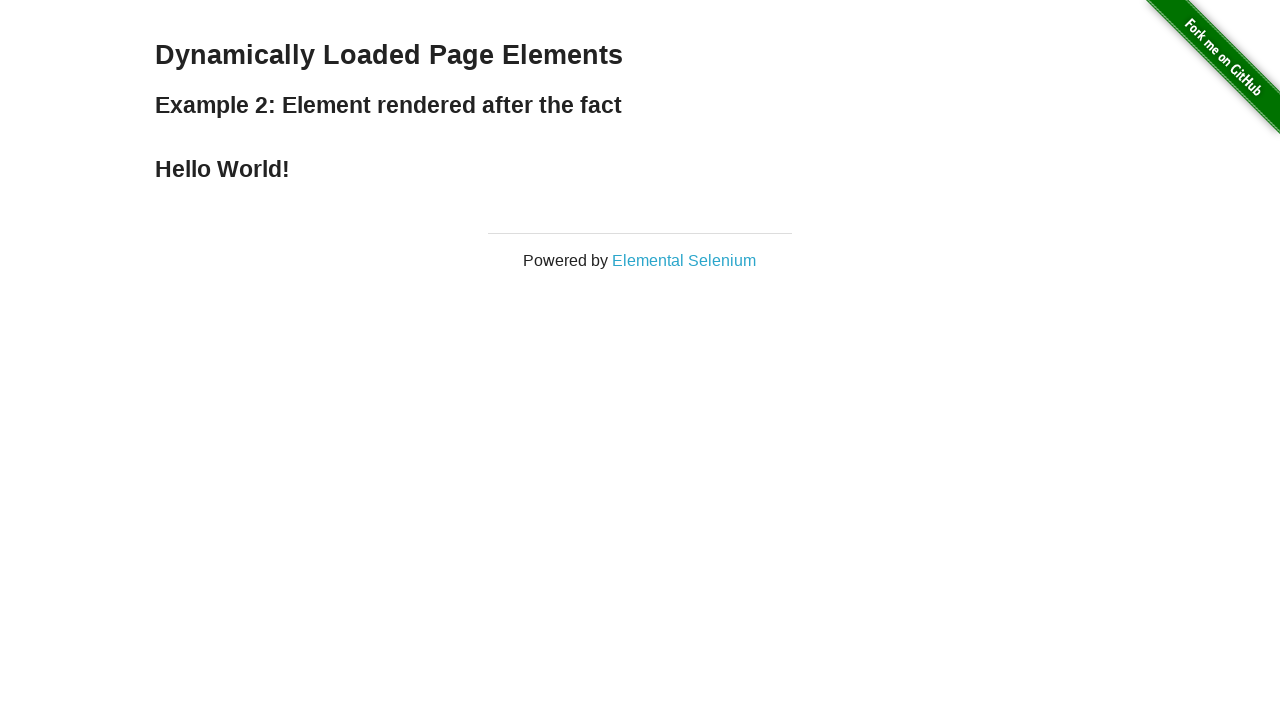

Waited for the h4 element to be visible
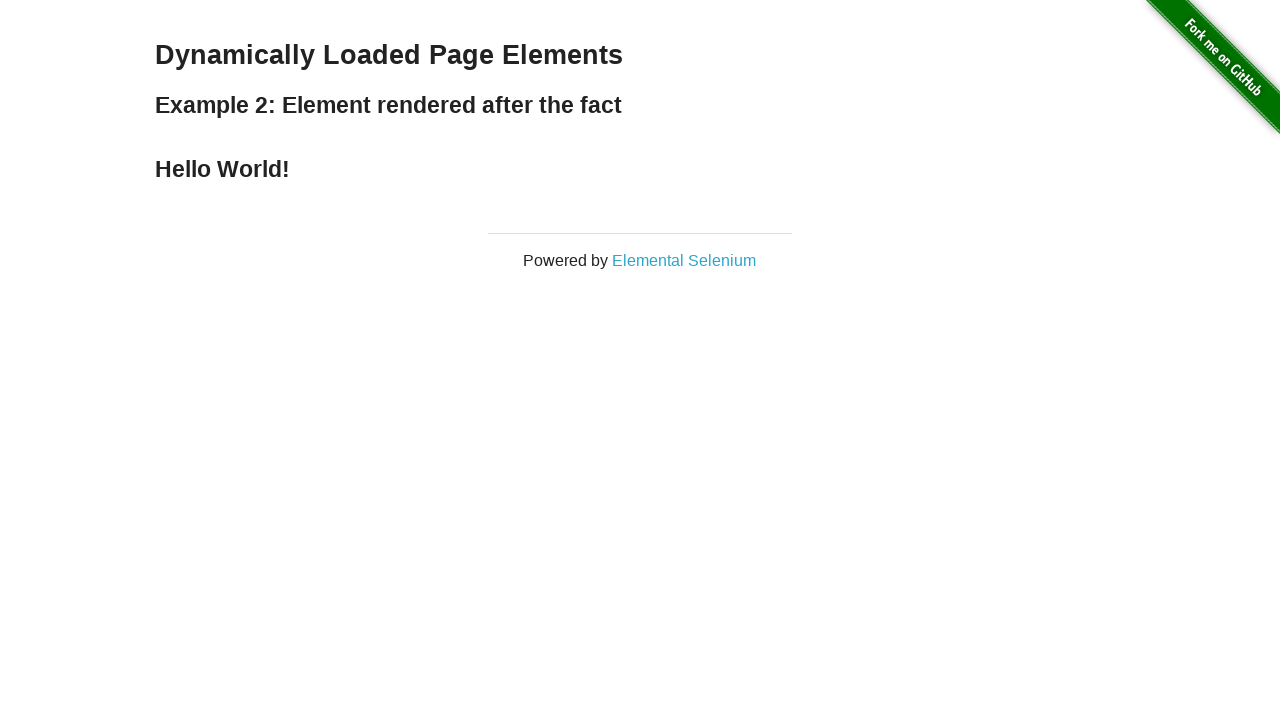

Verified that the text content is 'Hello World!'
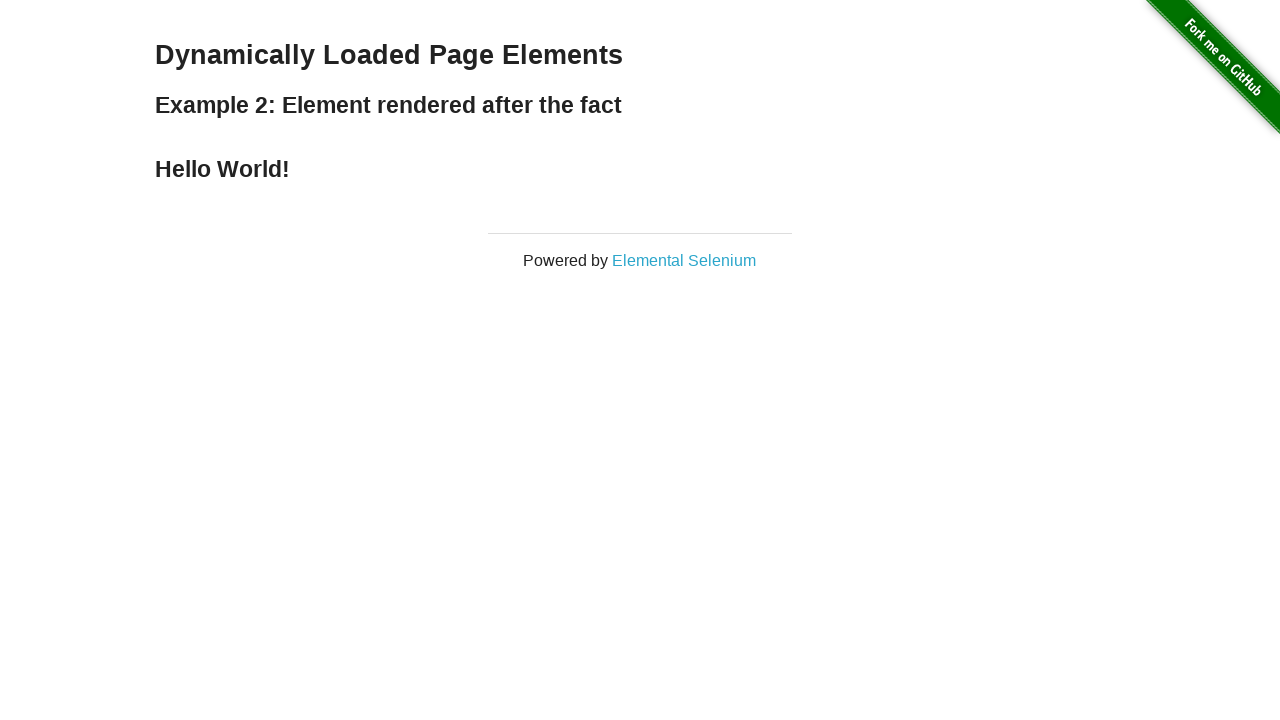

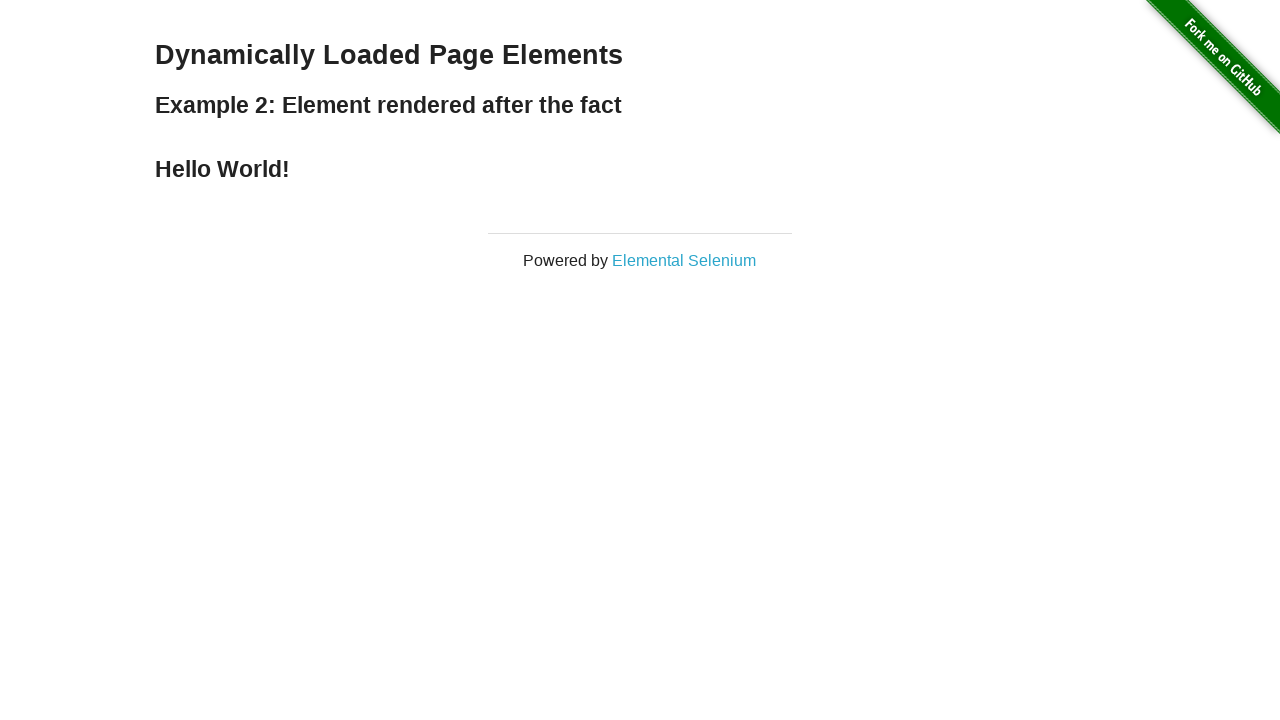